Scrolls down to the Book Store Application card using scroll actions and clicks on it

Starting URL: https://demoqa.com

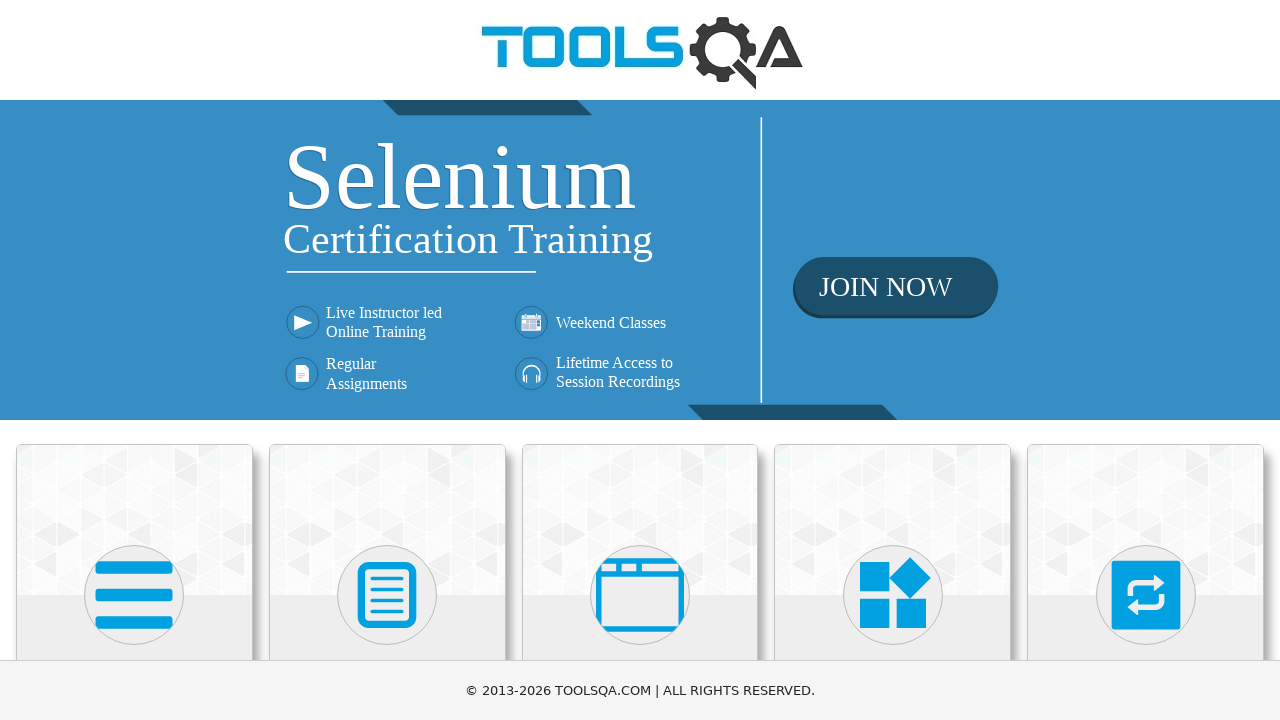

Located Book Store Application card element
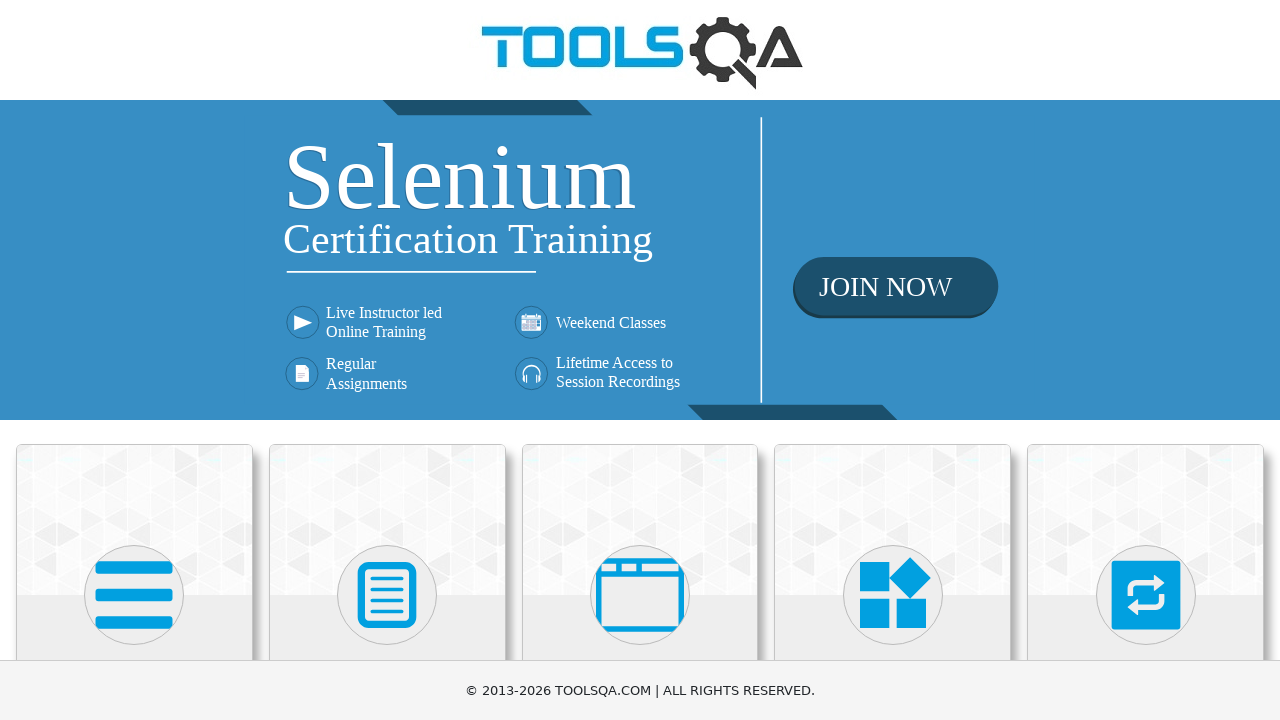

Scrolled to Book Store Application card
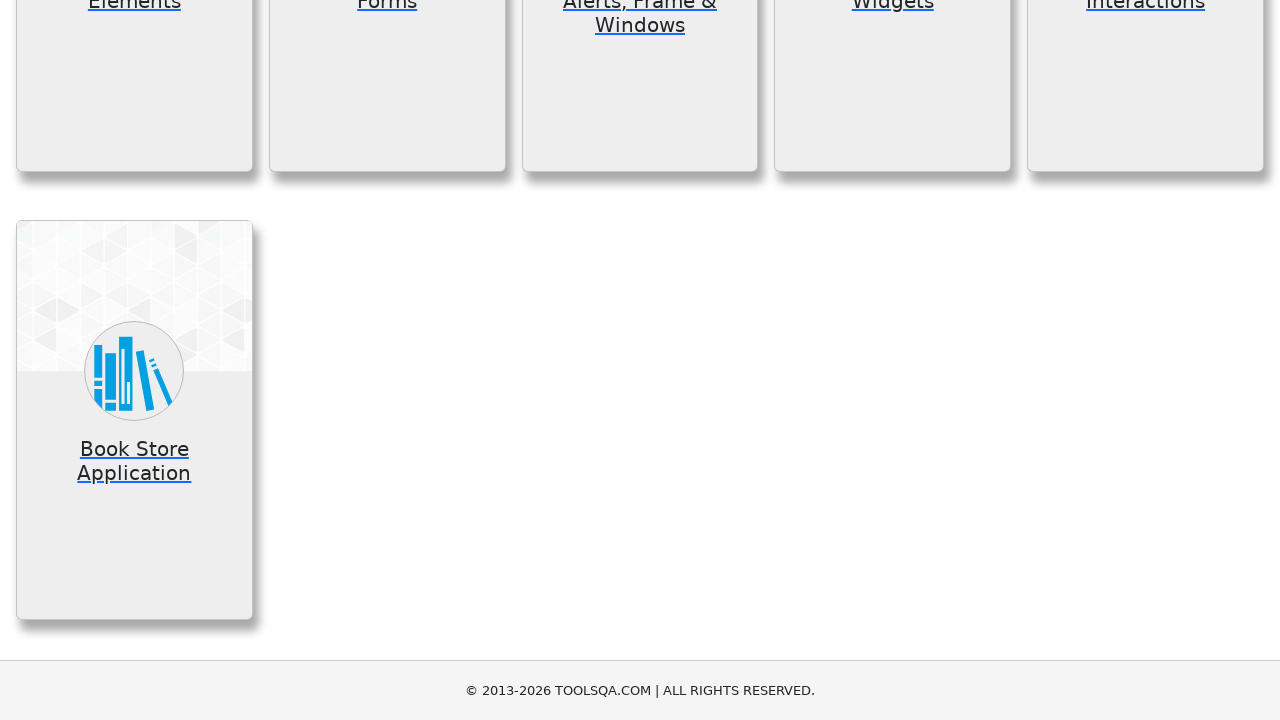

Waited 2 seconds for page to settle
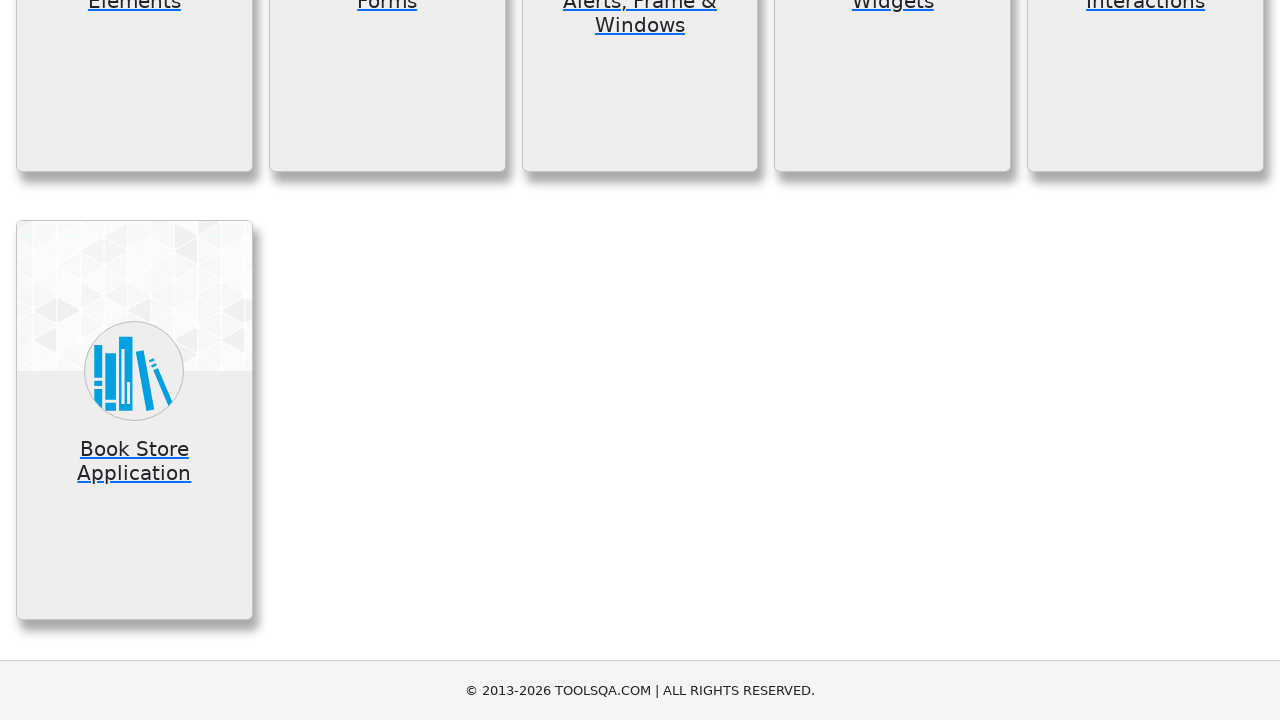

Clicked on Book Store Application card at (134, 461) on xpath=//div[@class='card-body']/h5[text()='Book Store Application']
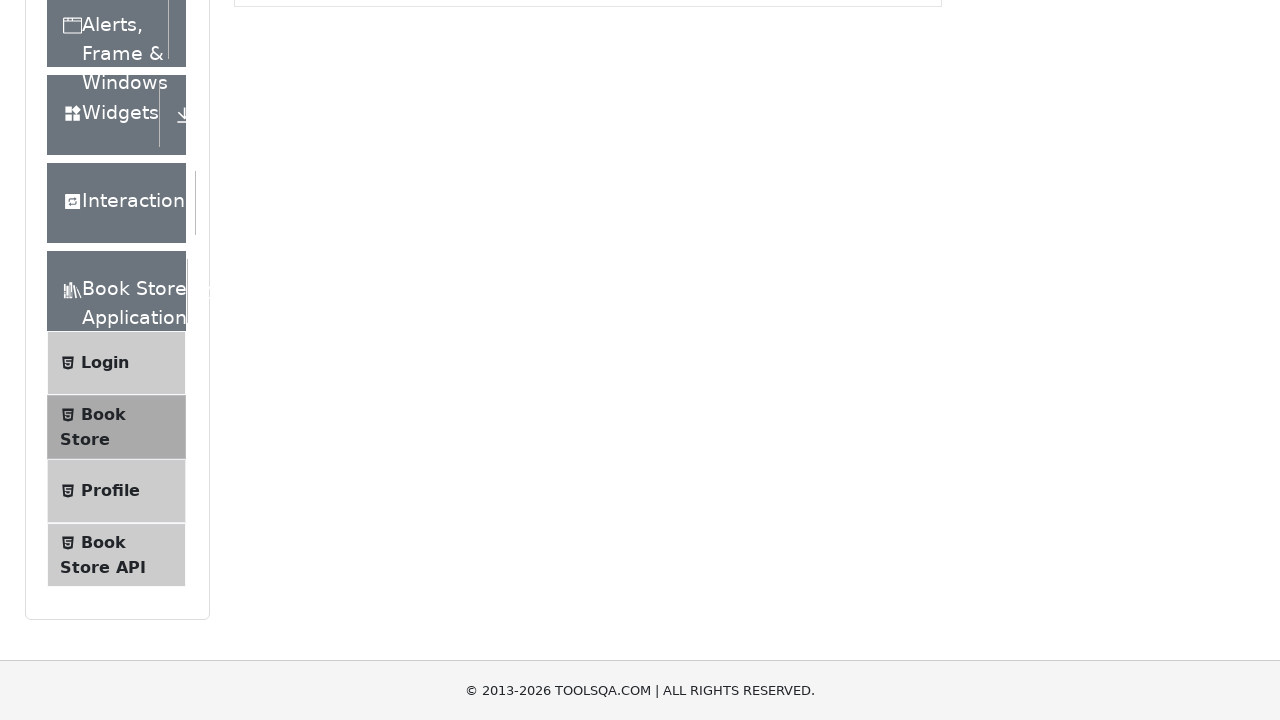

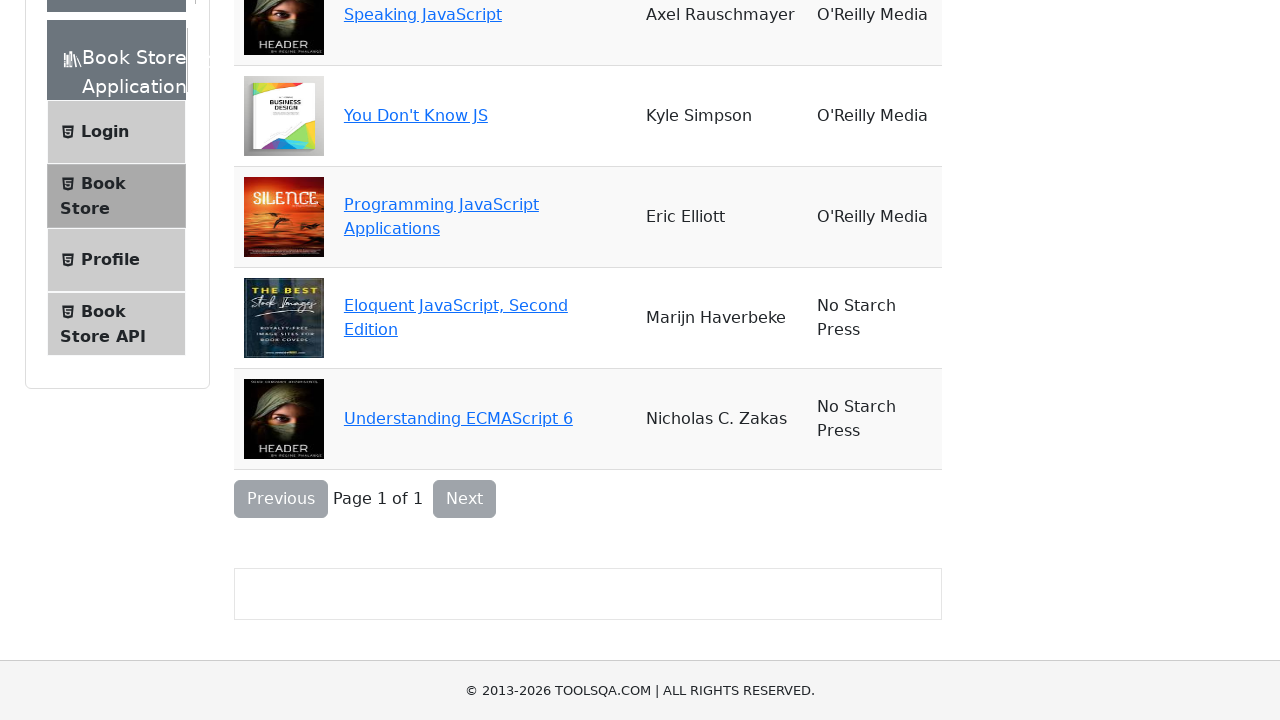